Tests registration form validation with password shorter than minimum length

Starting URL: https://alada.vn/tai-khoan/dang-ky.html

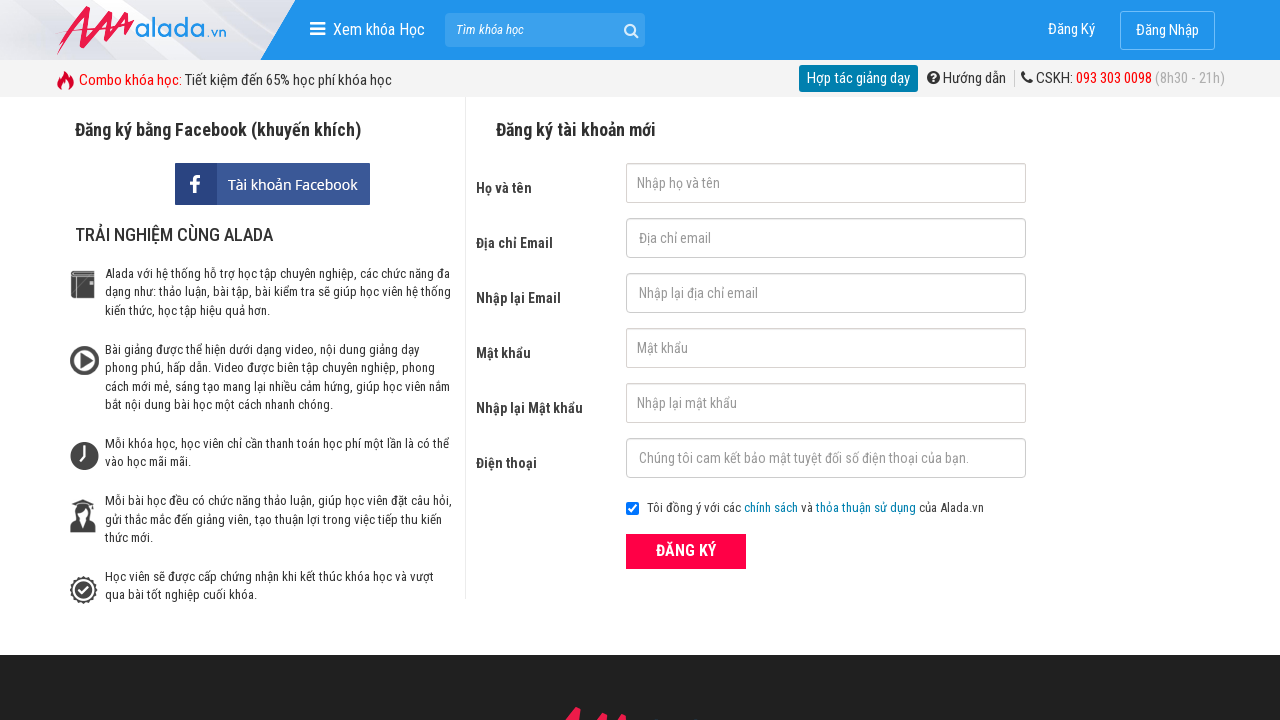

Filled first name field with 'manh' on #txtFirstname
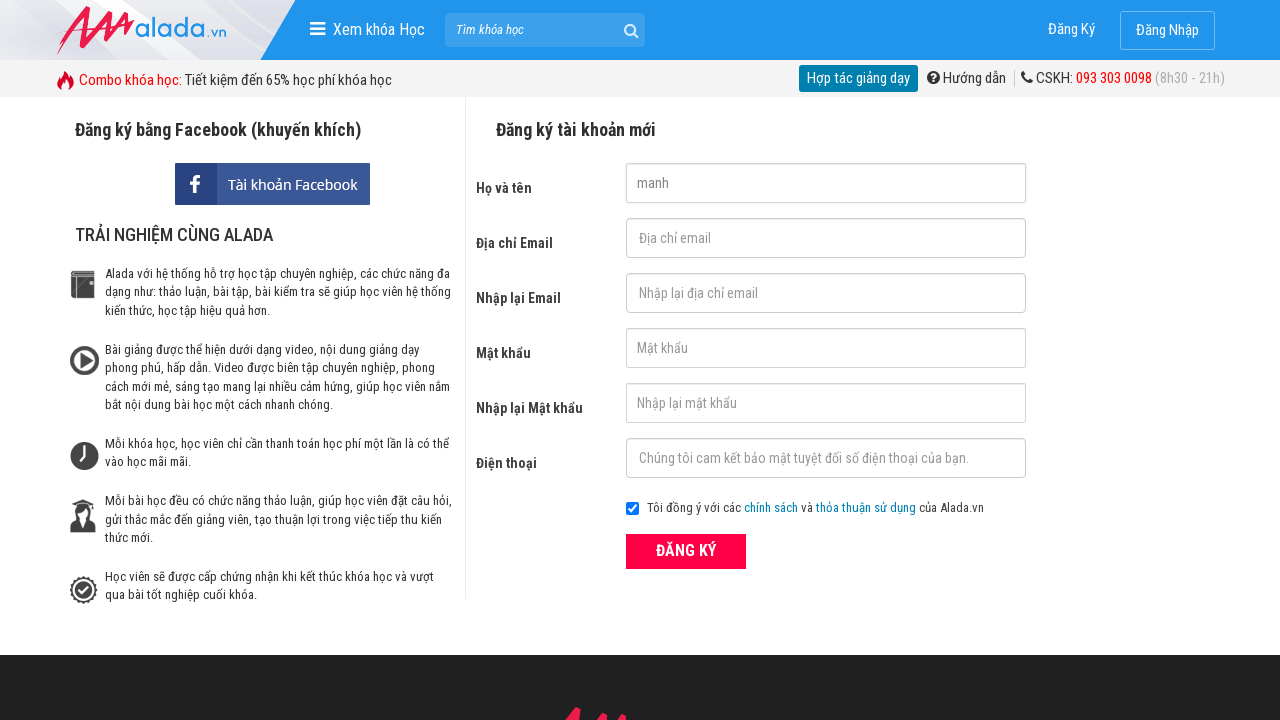

Filled email field with 'anh@gmail.com' on #txtEmail
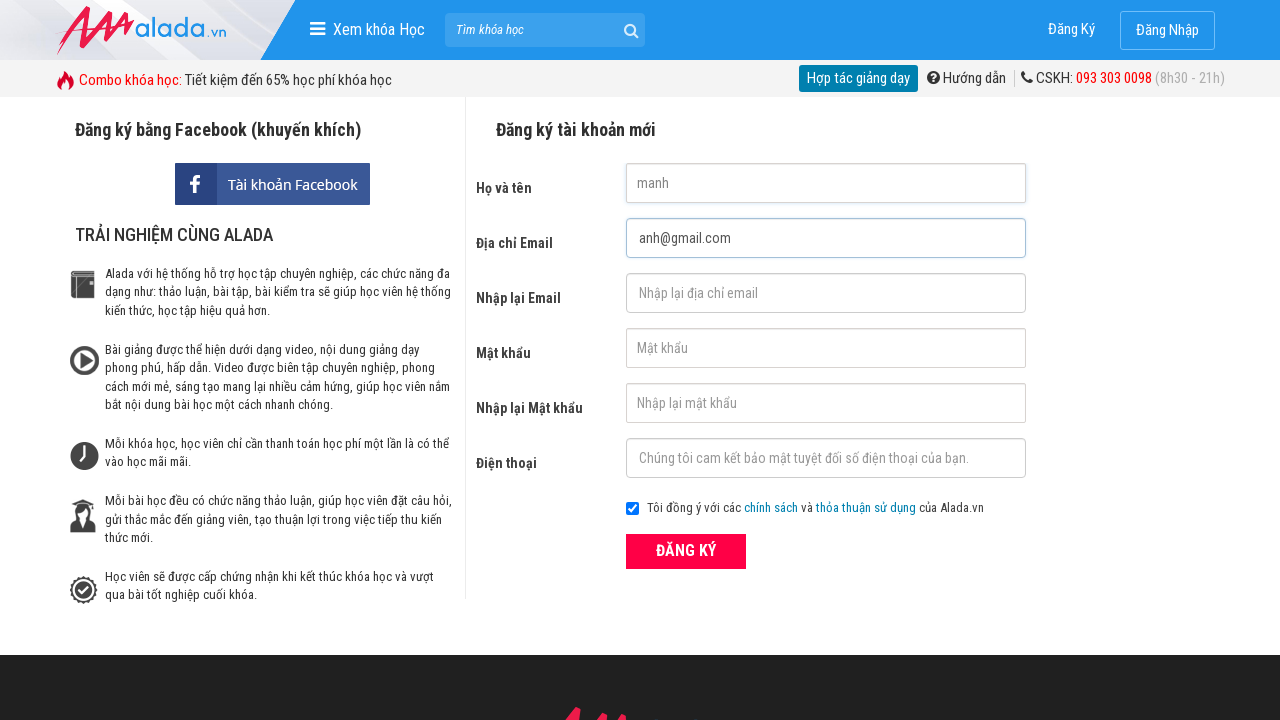

Filled confirm email field with 'anh@gmail.com' on #txtCEmail
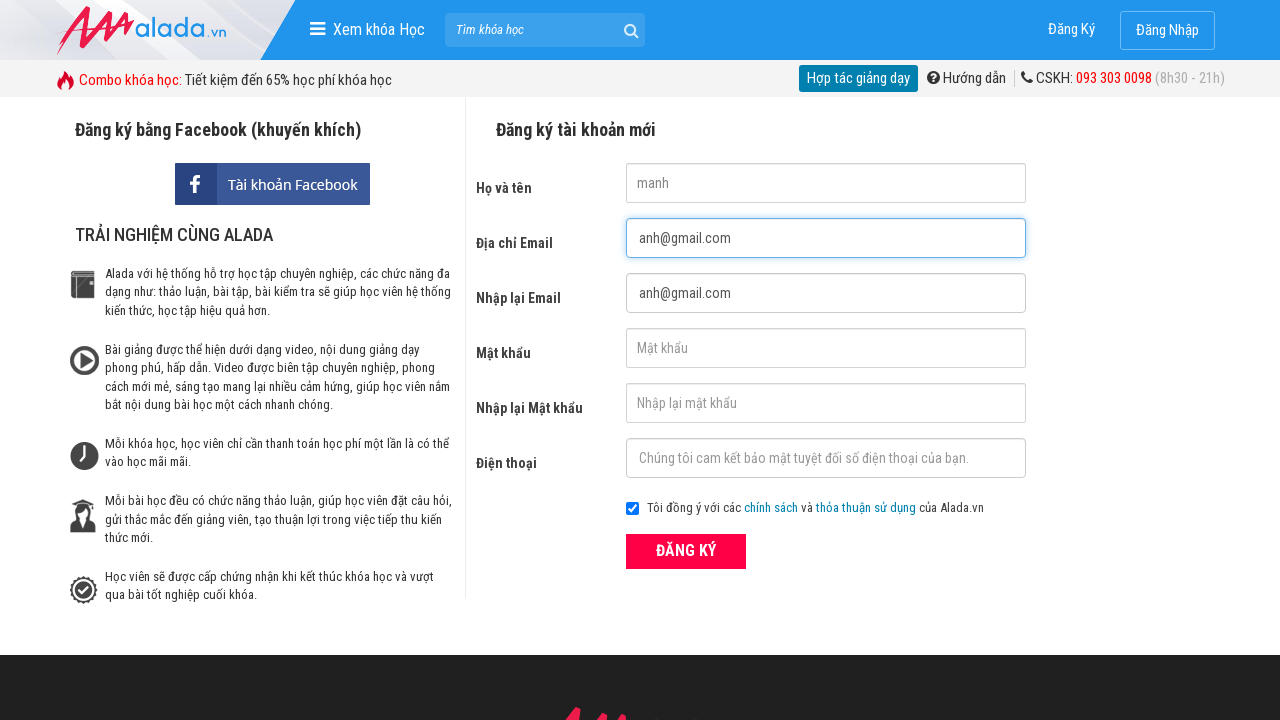

Filled password field with short password 'manh' on #txtPassword
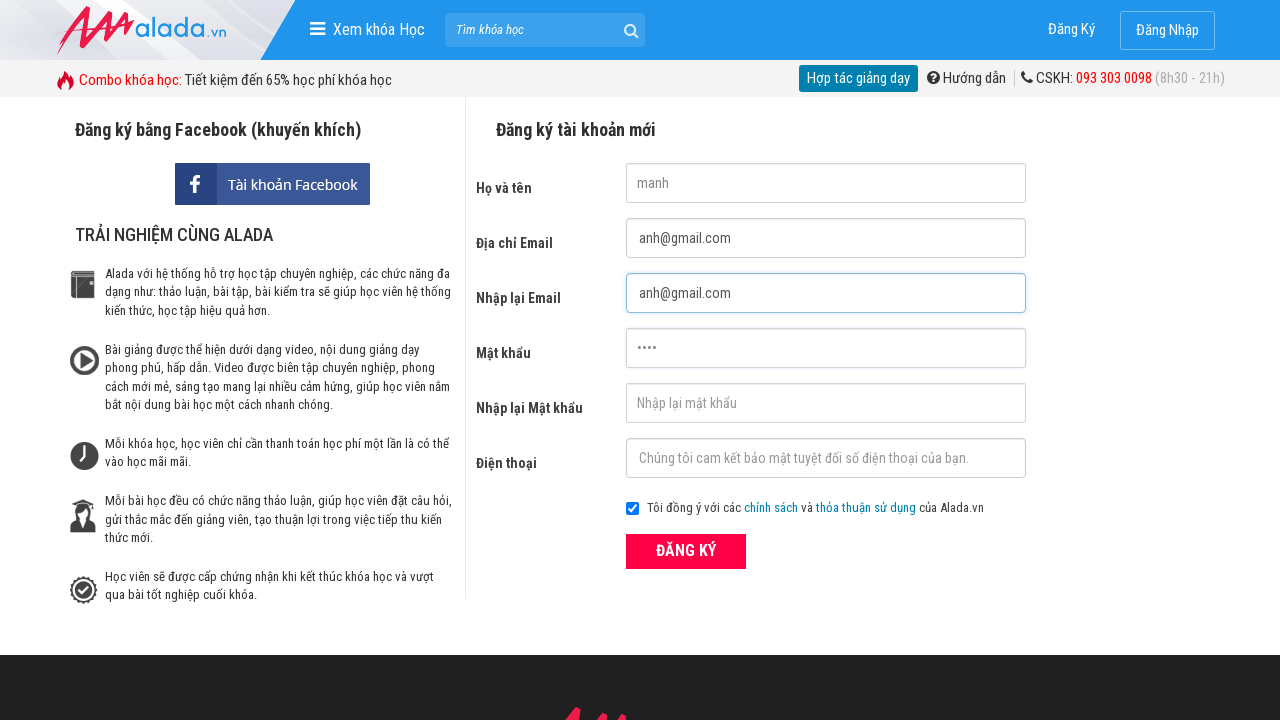

Filled confirm password field with 'manh' on #txtCPassword
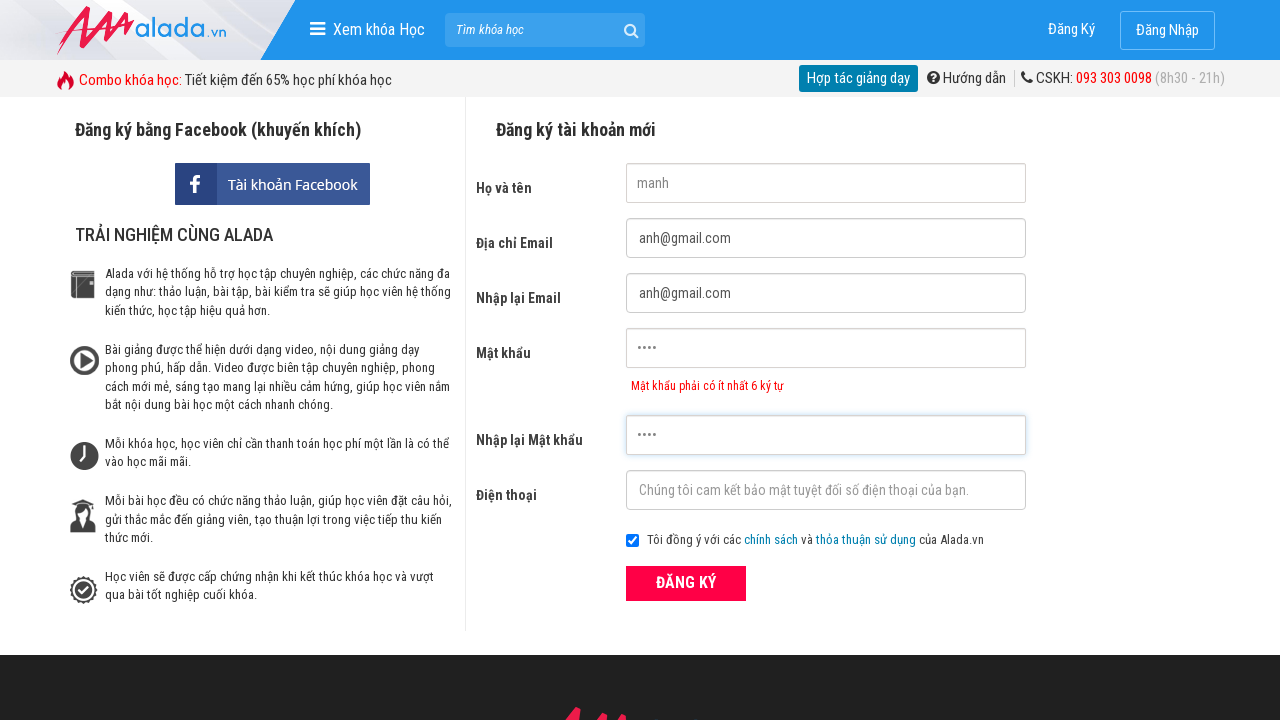

Filled phone number field with '09876543211' on #txtPhone
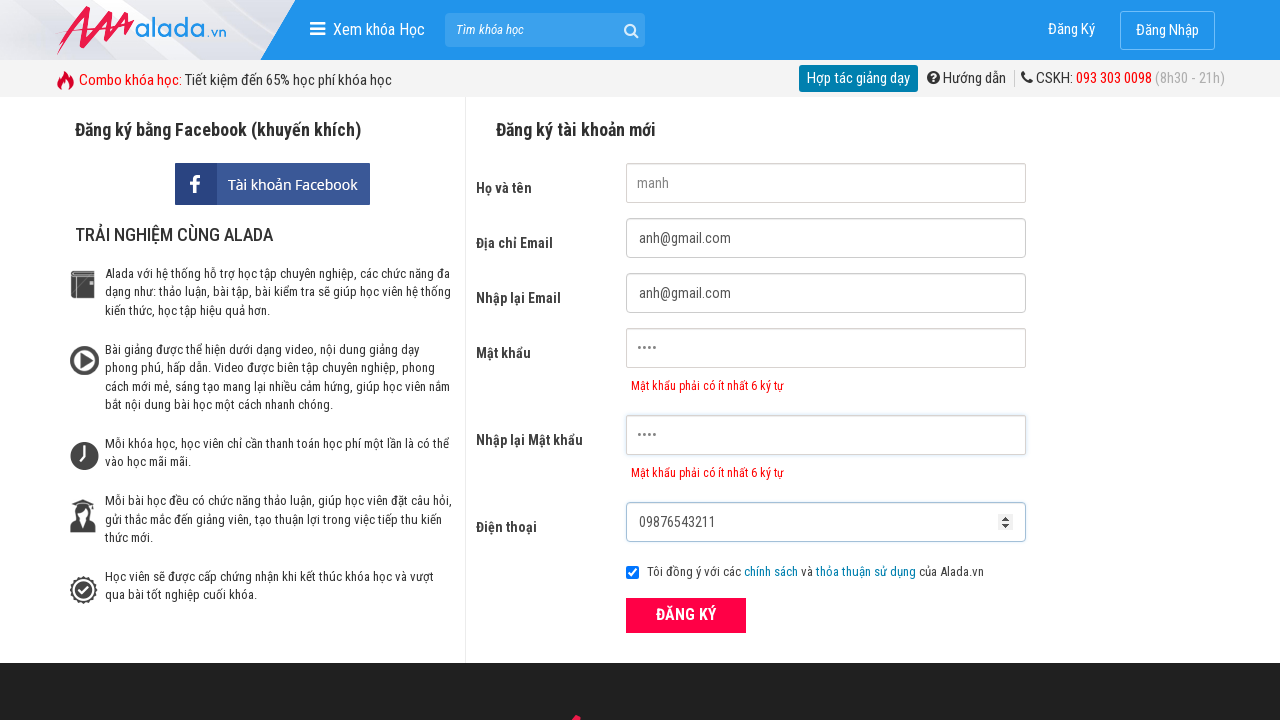

Clicked ĐĂNG KÝ (Register) submit button at (686, 615) on xpath=//button[text()='ĐĂNG KÝ' and @type='submit']
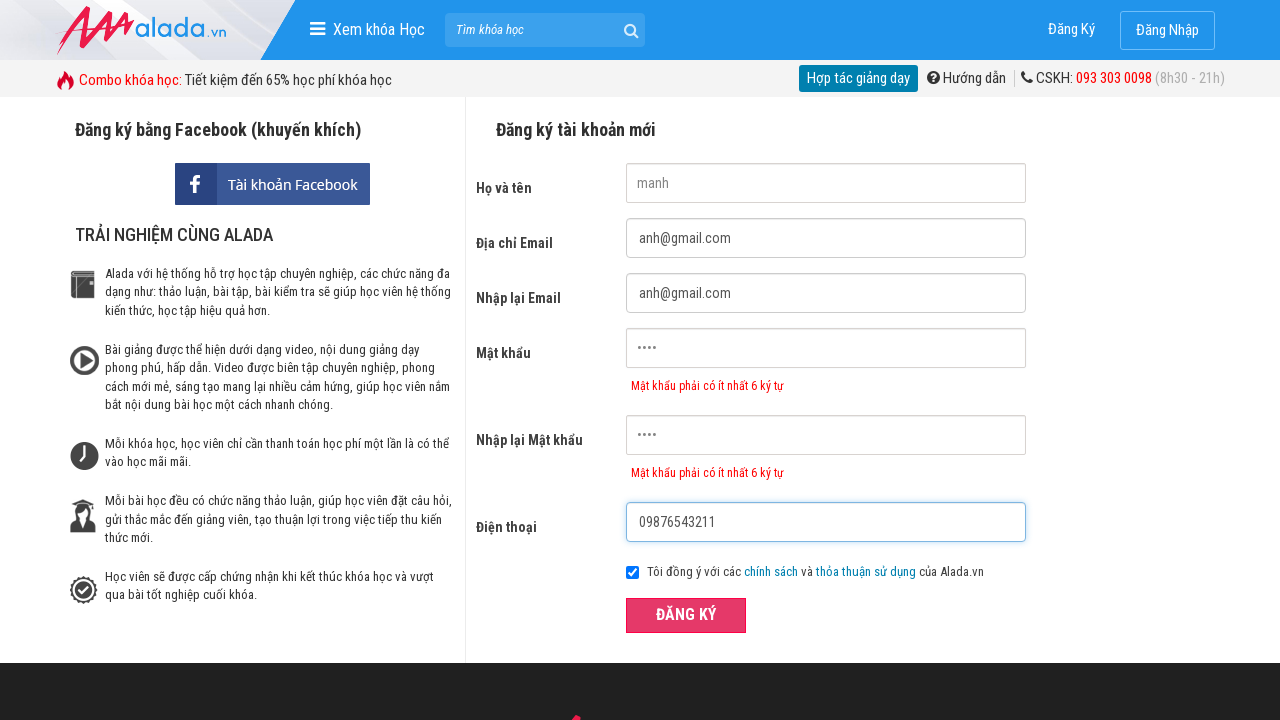

Password validation error message appeared
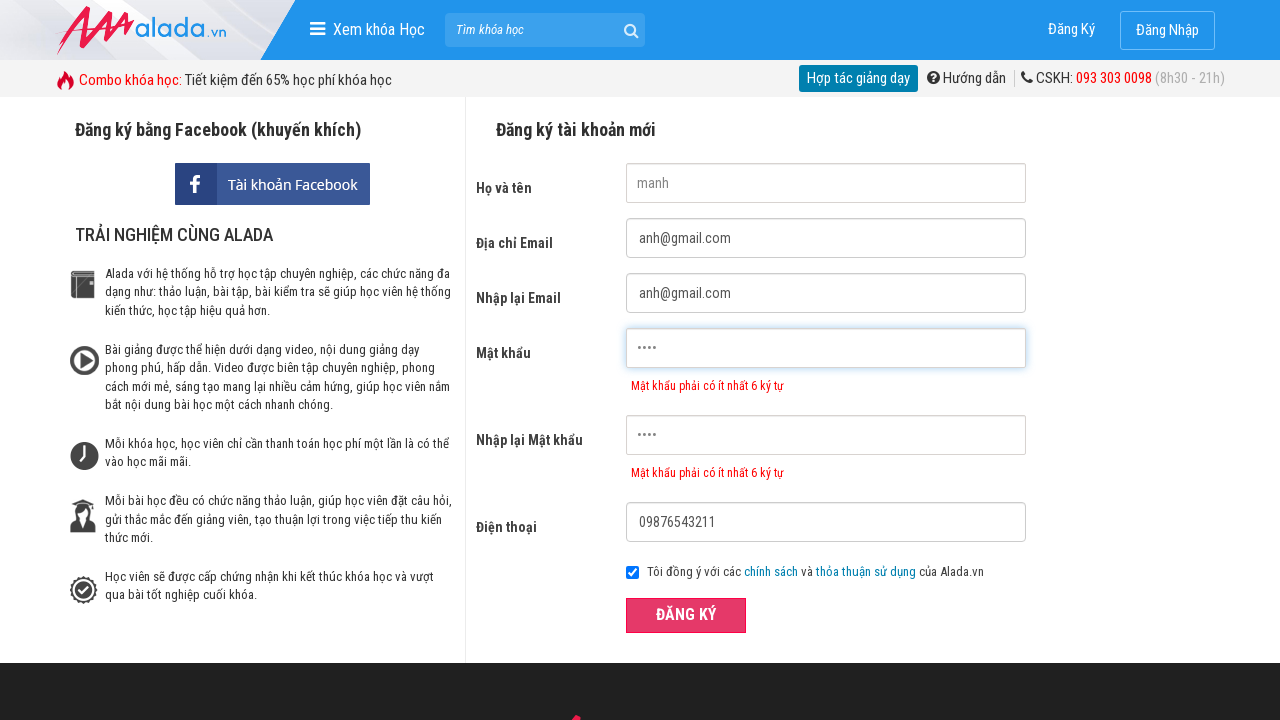

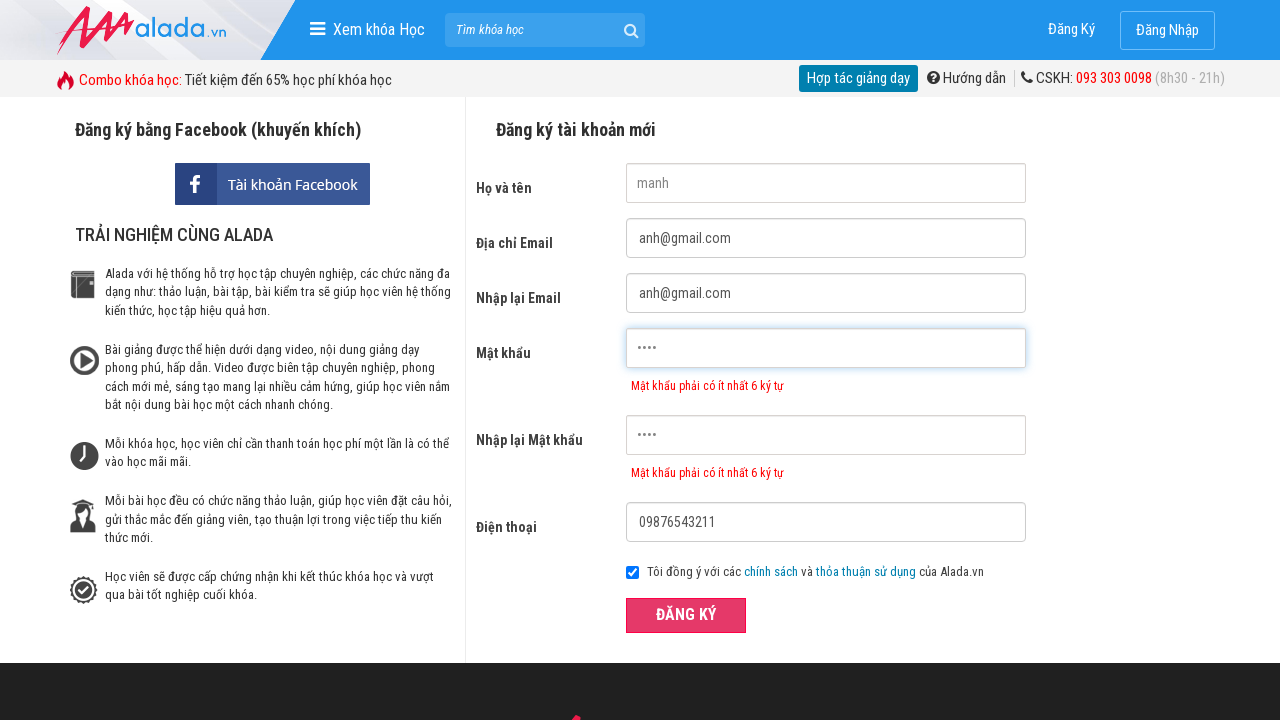